Tests chaining locators by navigating to HTML Elements section and locating nested list items

Starting URL: https://techglobal-training.com/frontend

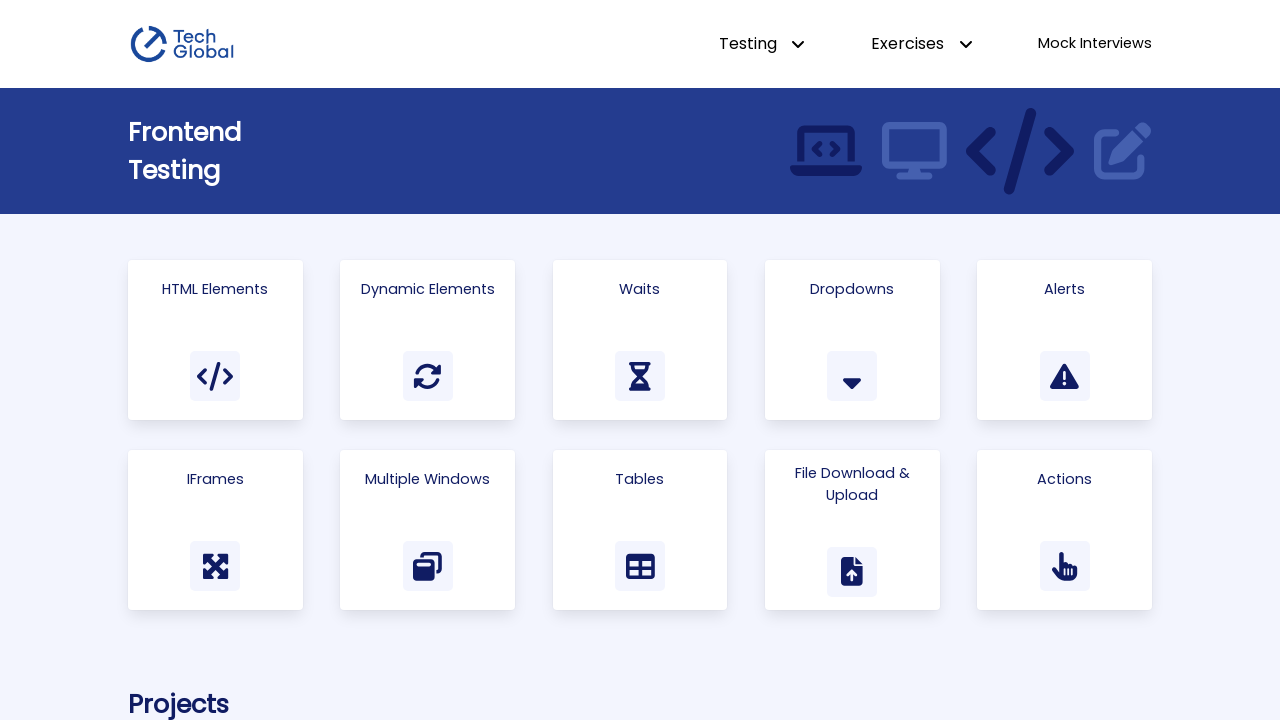

Clicked on HTML Elements link at (215, 340) on a:has-text("HTML Elements")
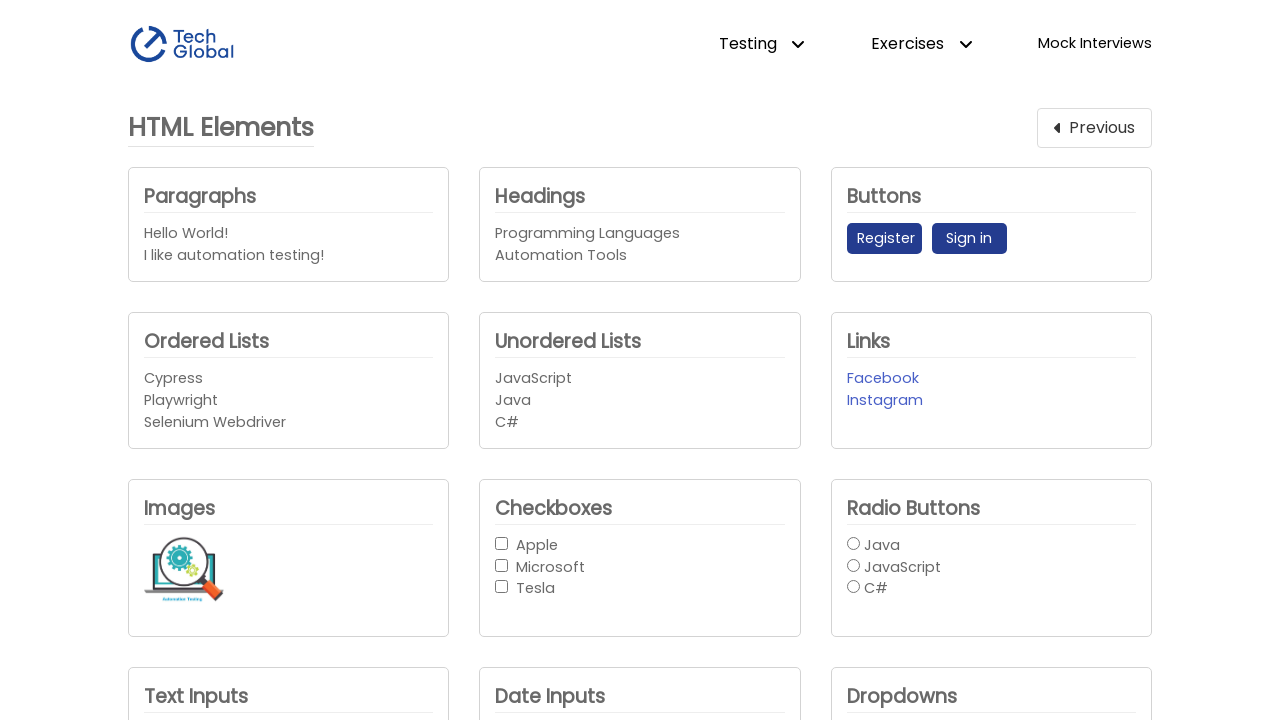

Unordered list element became visible
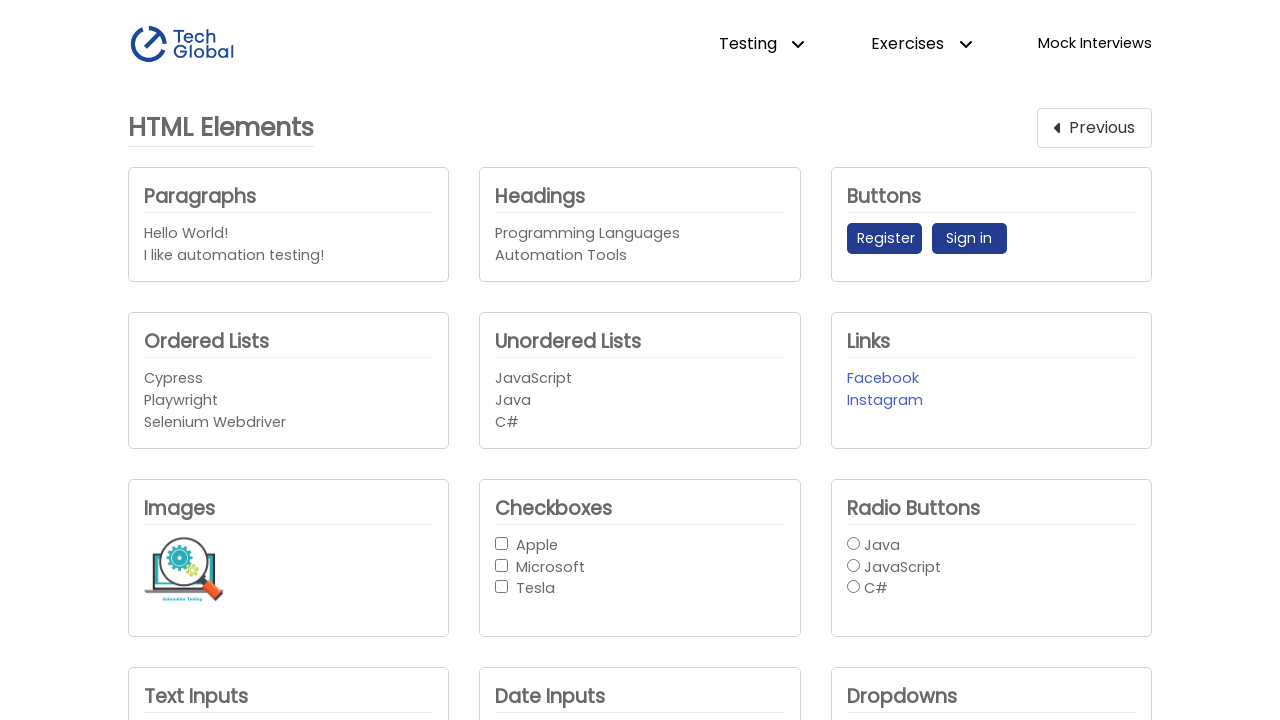

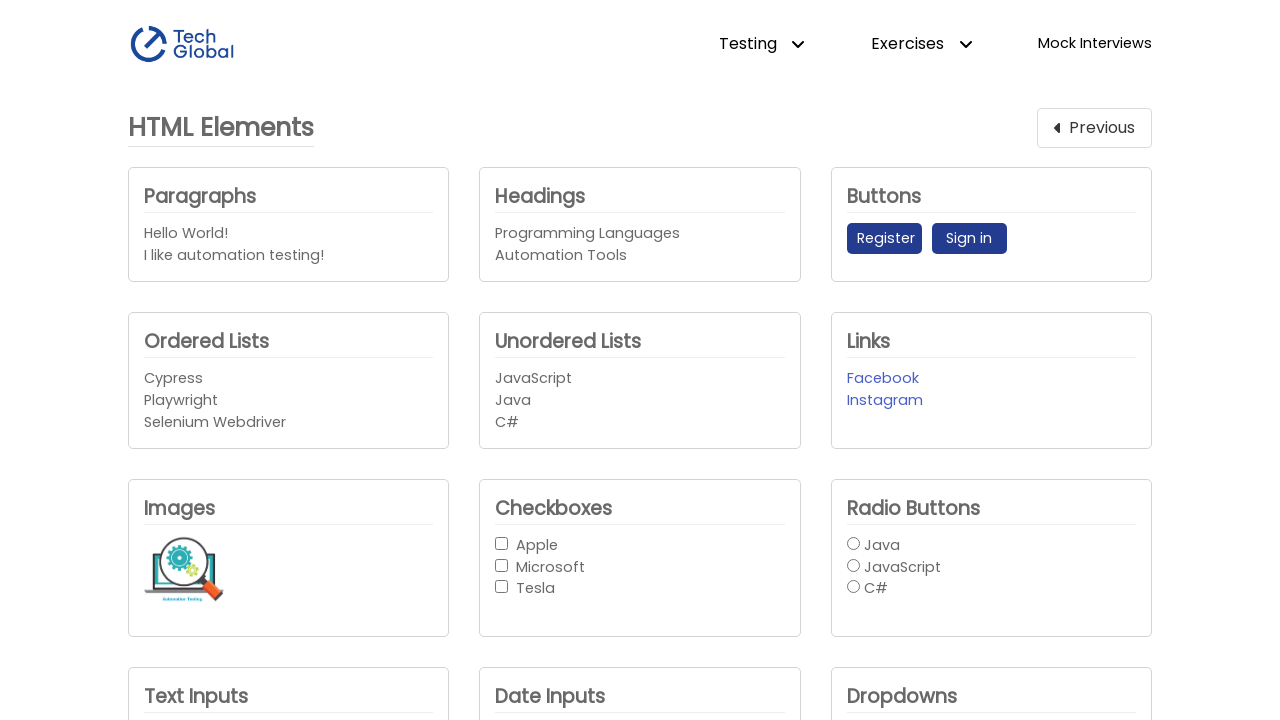